Navigates to the Automation Practice page and verifies that footer navigation links are present and visible on the page.

Starting URL: https://rahulshettyacademy.com/AutomationPractice

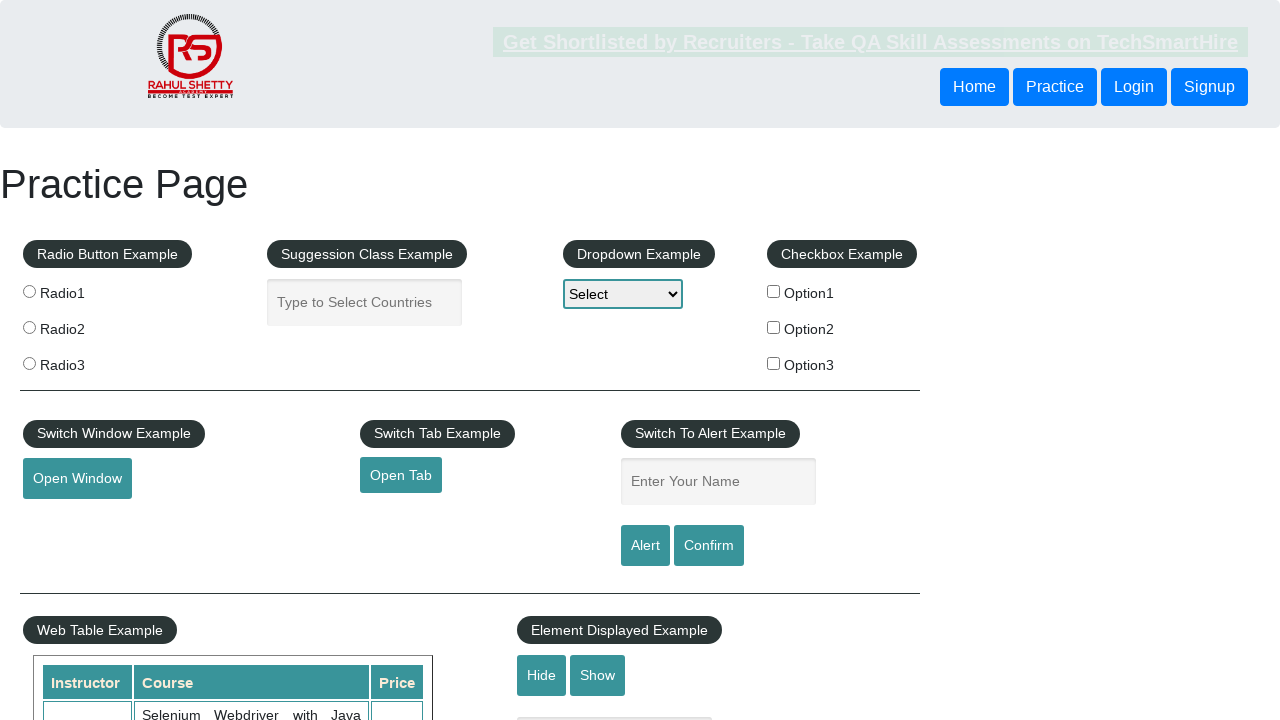

Waited for footer links selector to be present on the page
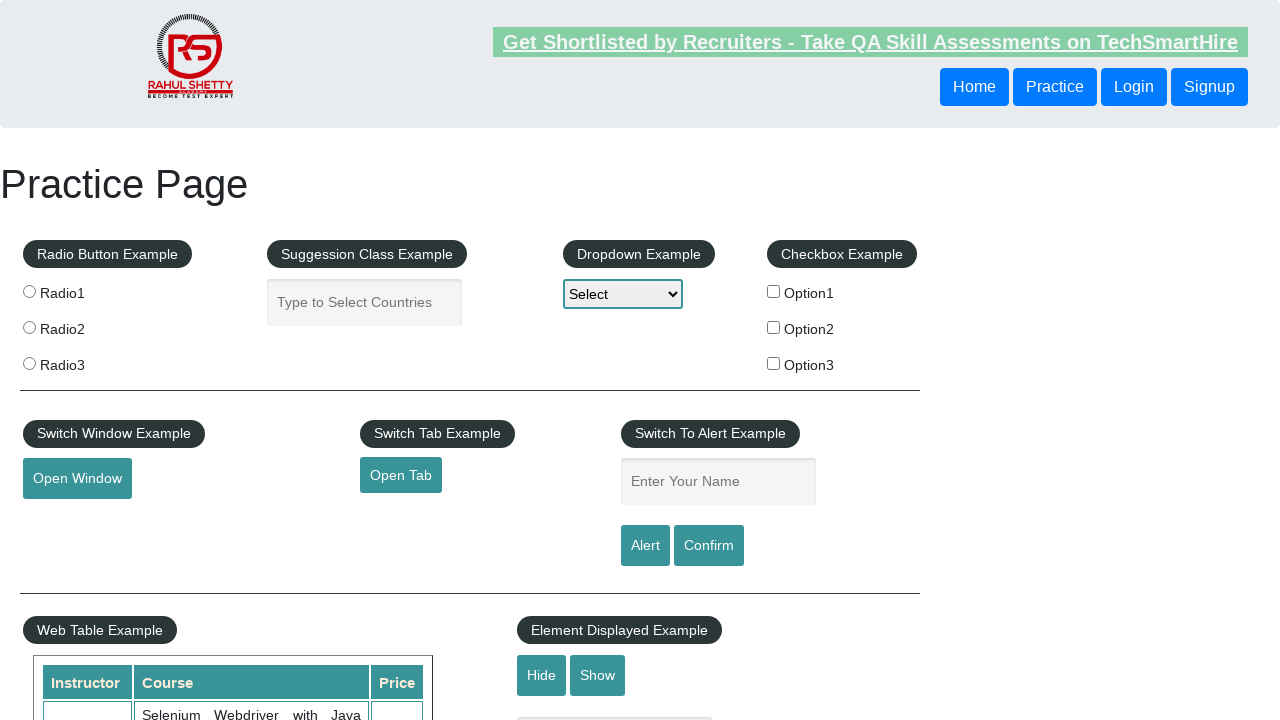

Located all footer navigation links
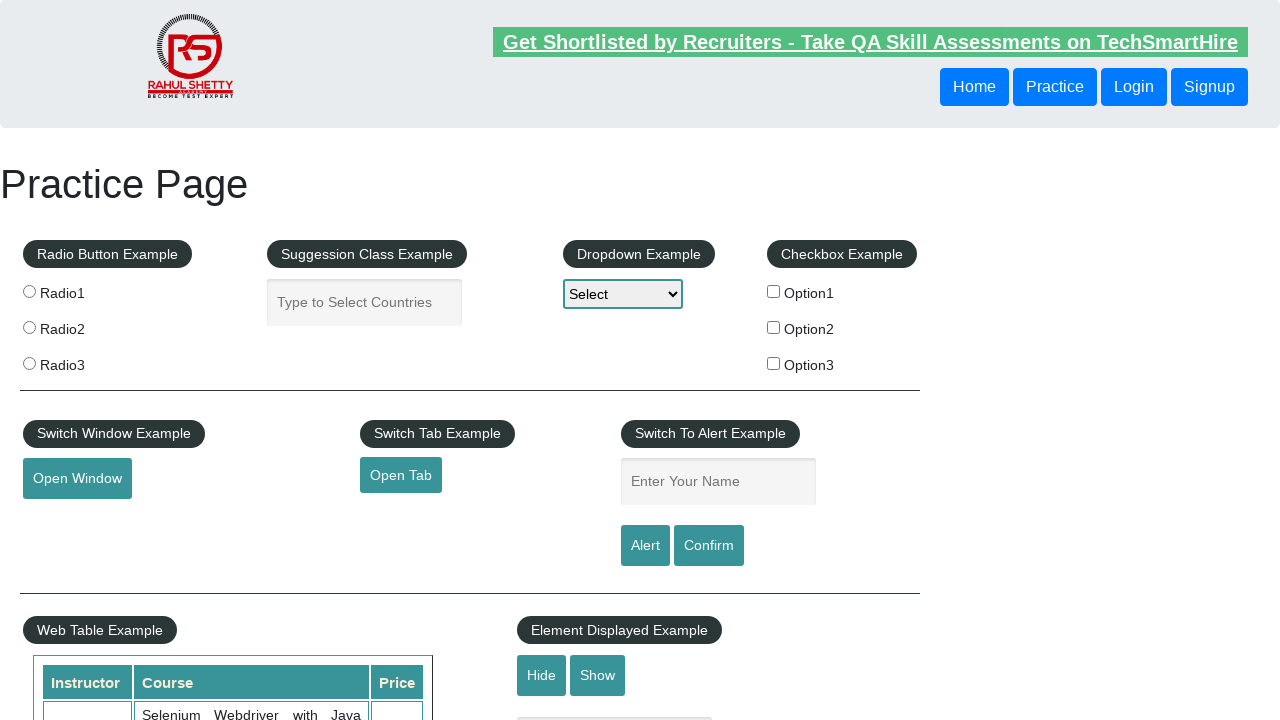

Verified that footer links are present and visible on the page
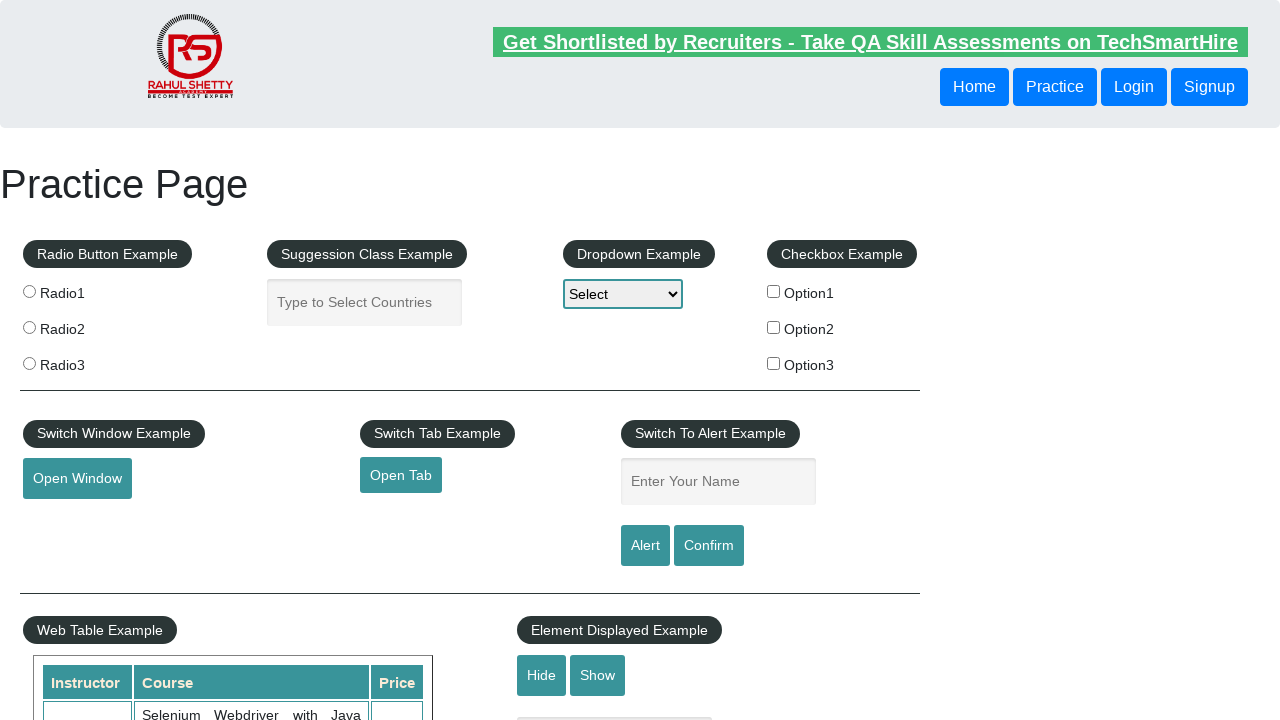

Located the first footer navigation link
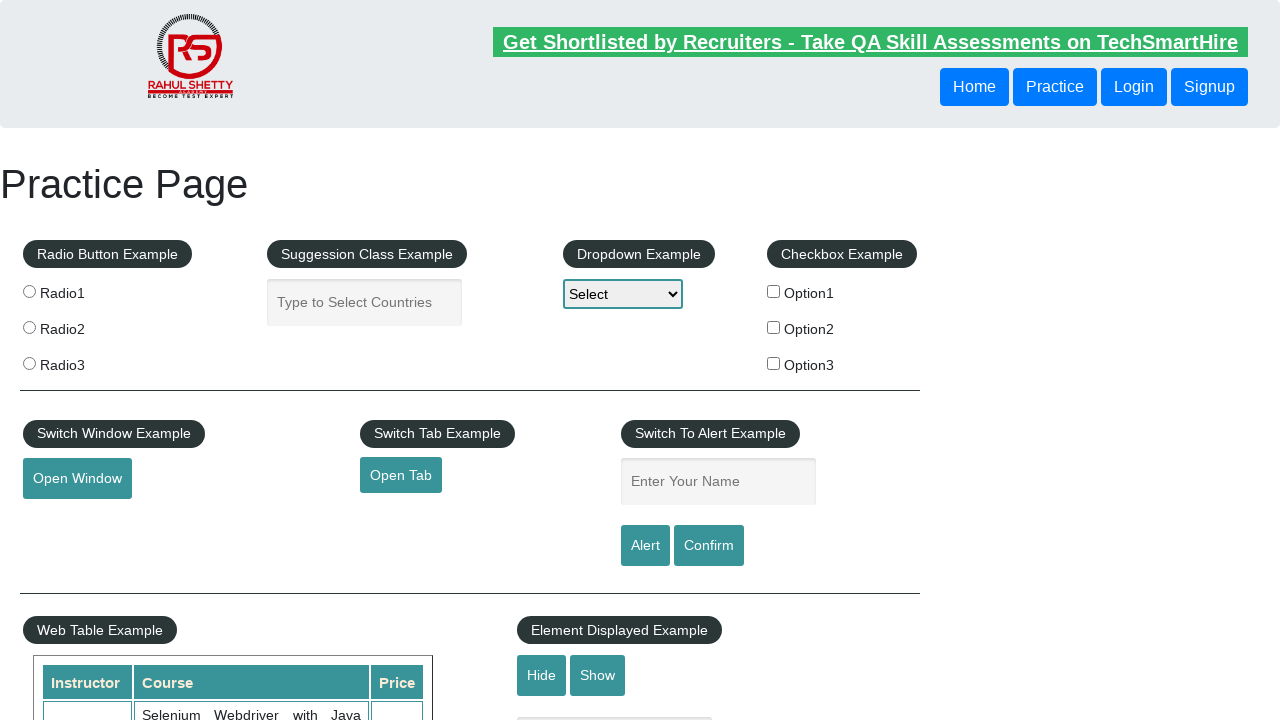

Clicked on the first footer link at (68, 520) on xpath=//li[@class='gf-li']/a >> nth=0
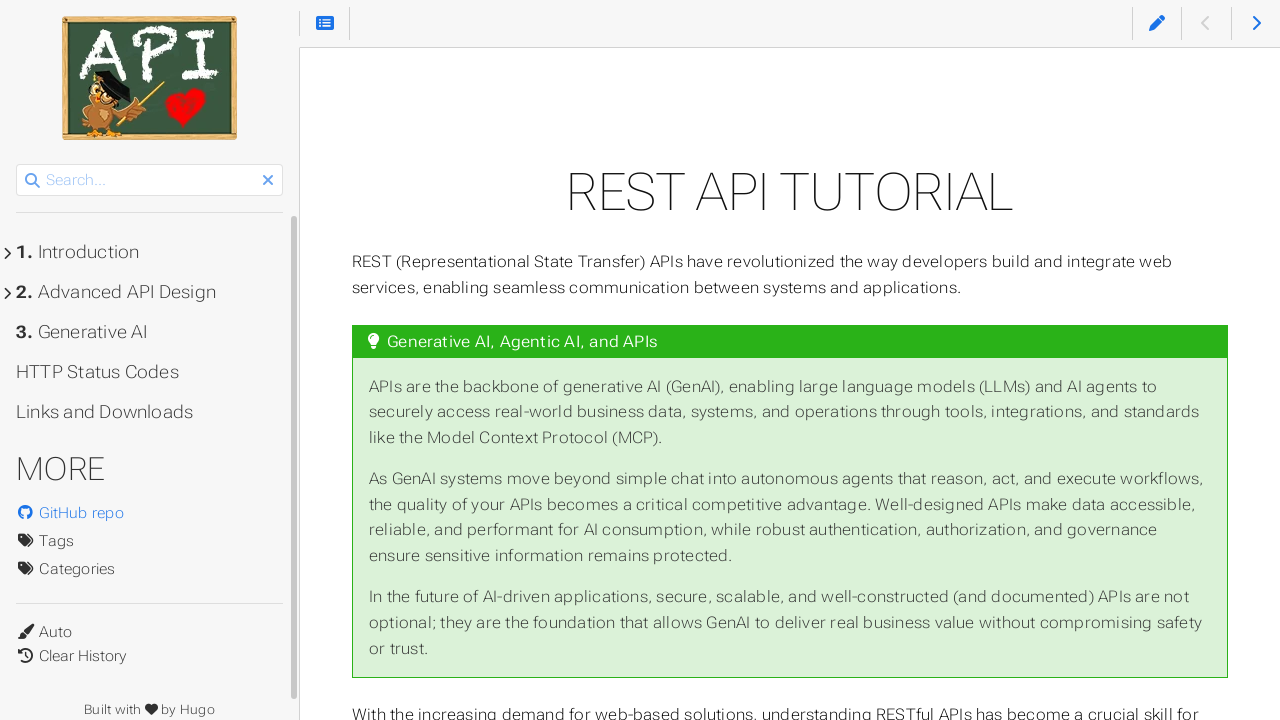

Waited for page to load after clicking footer link
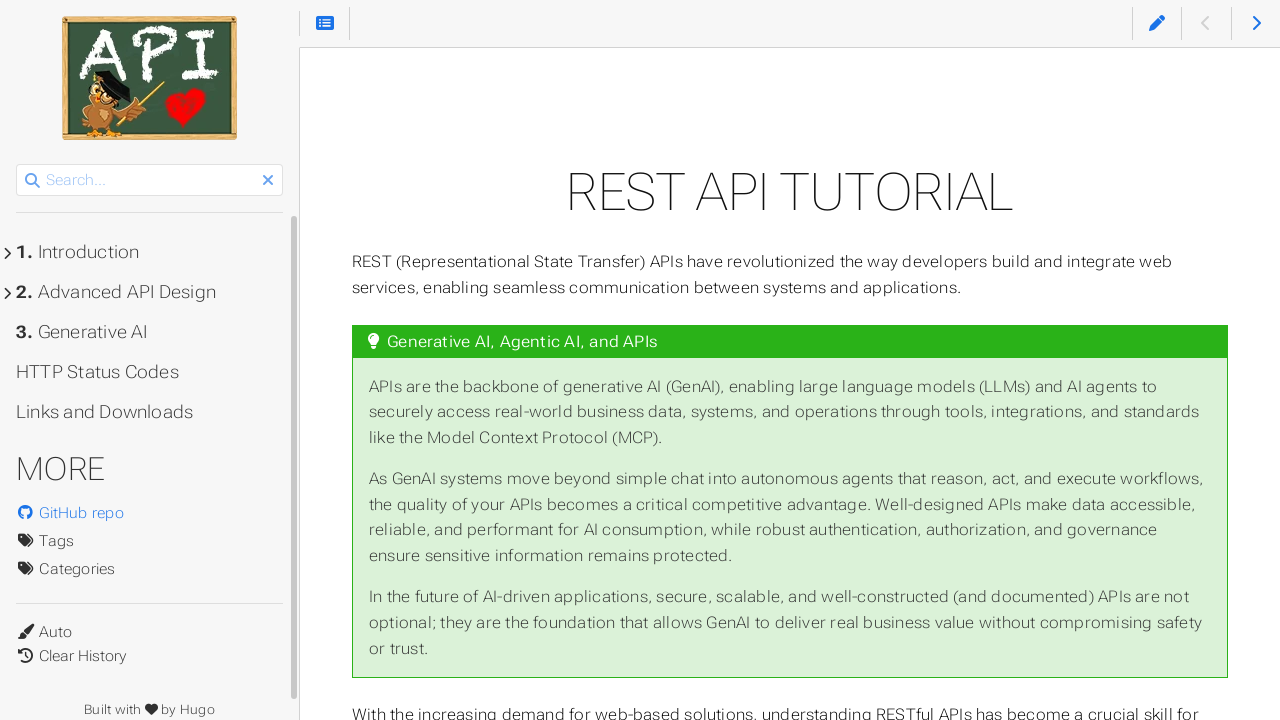

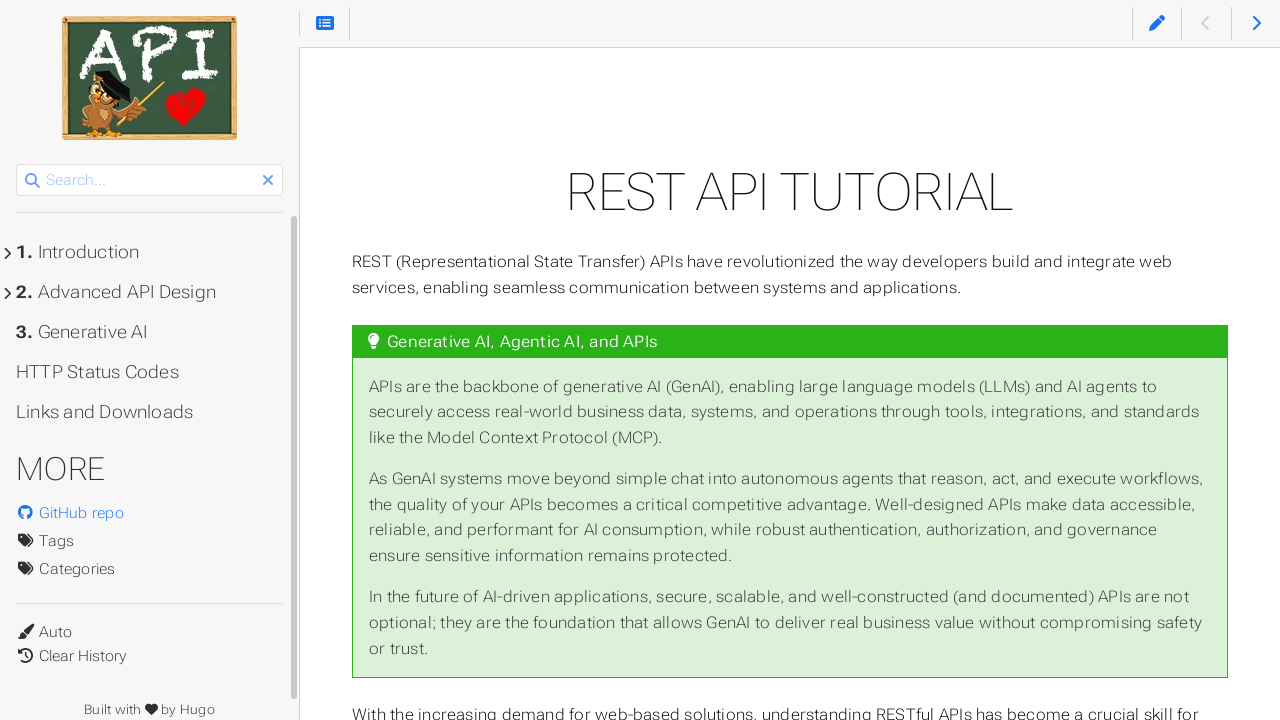